Tests dismissing a JavaScript confirm dialog by clicking a button, dismissing the alert, and verifying the result message does not contain "successfuly"

Starting URL: https://testcenter.techproeducation.com/index.php?page=javascript-alerts

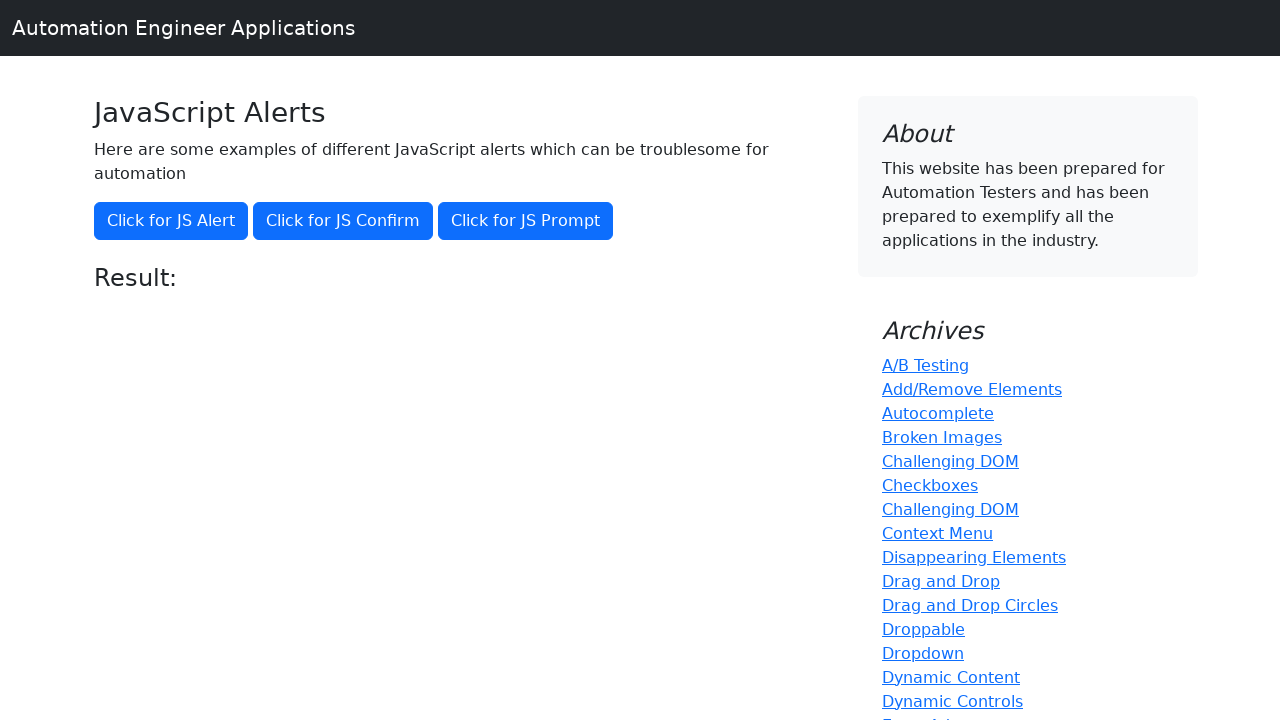

Set up dialog handler to dismiss alerts
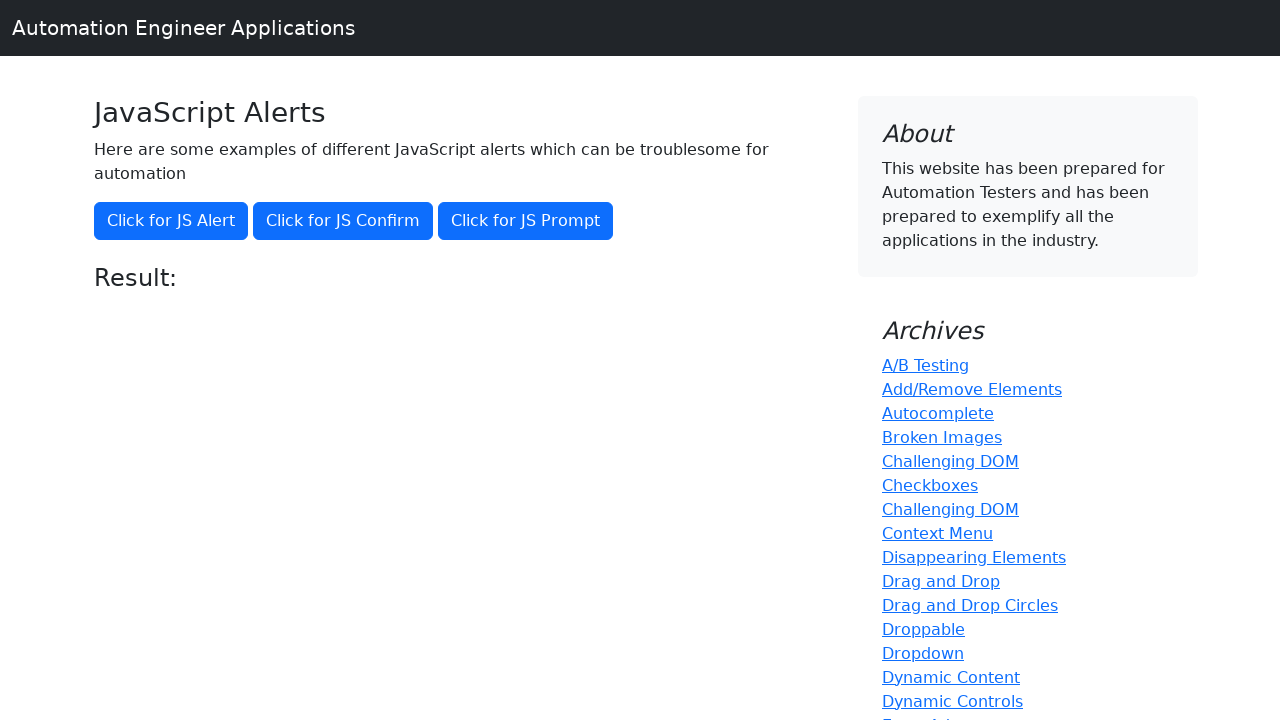

Clicked the JS Confirm button at (343, 221) on button[onclick='jsConfirm()']
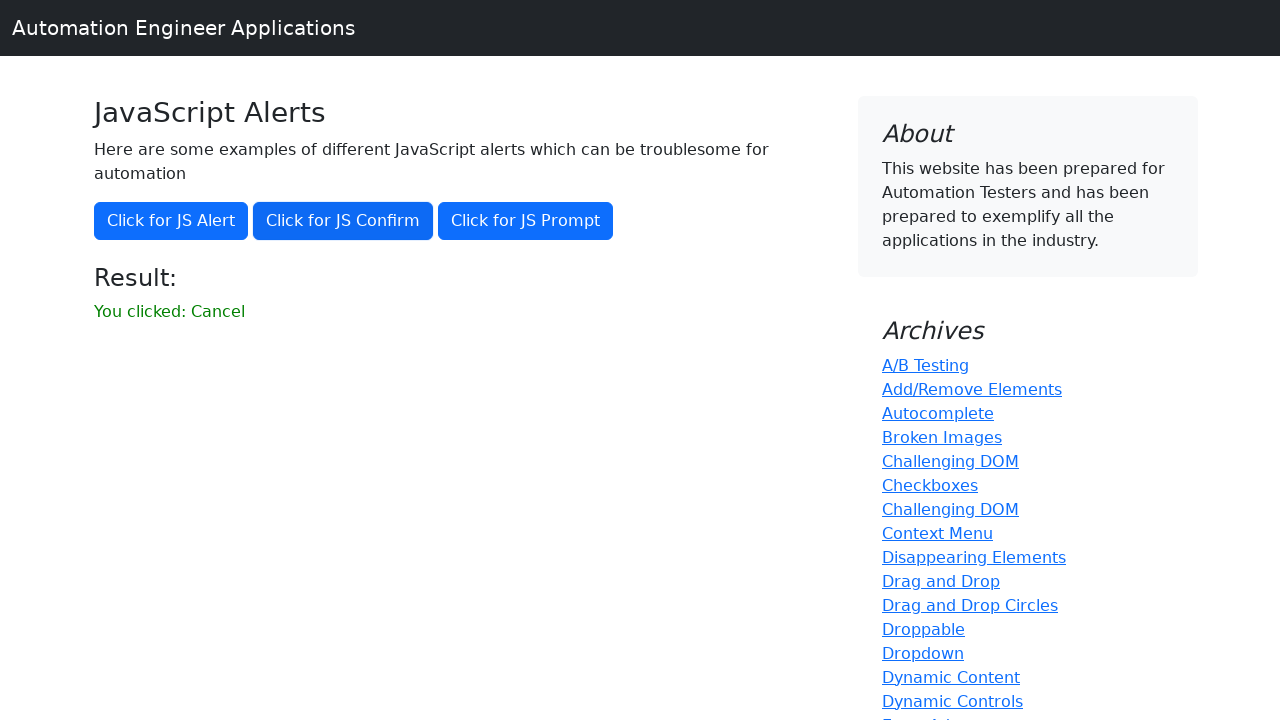

Result message appeared on page
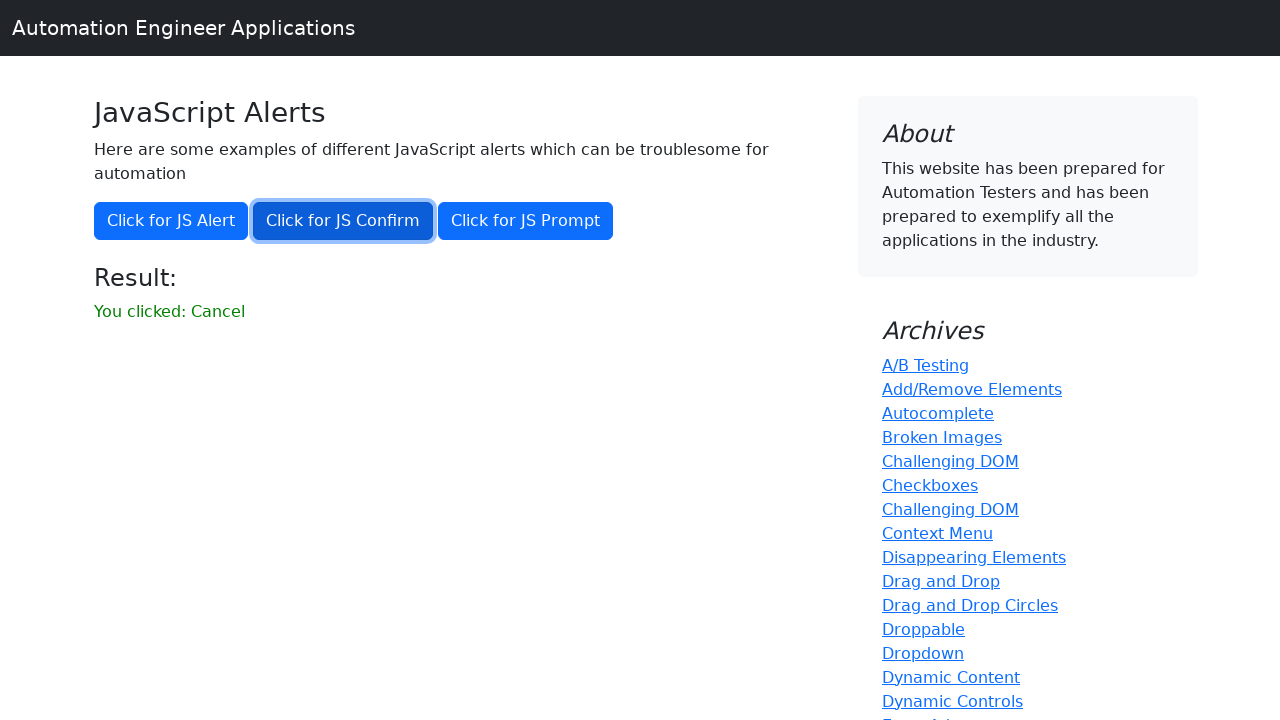

Retrieved result text: 'You clicked: Cancel'
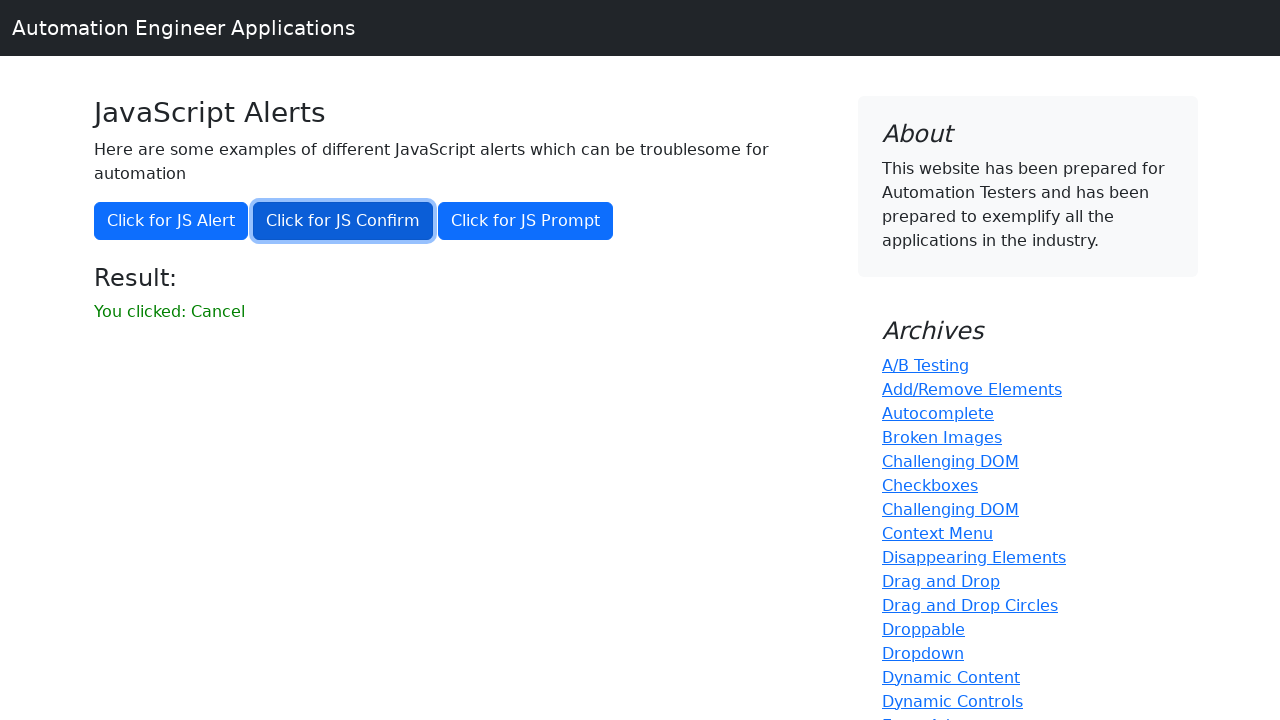

Verified result text does not contain 'successfuly'
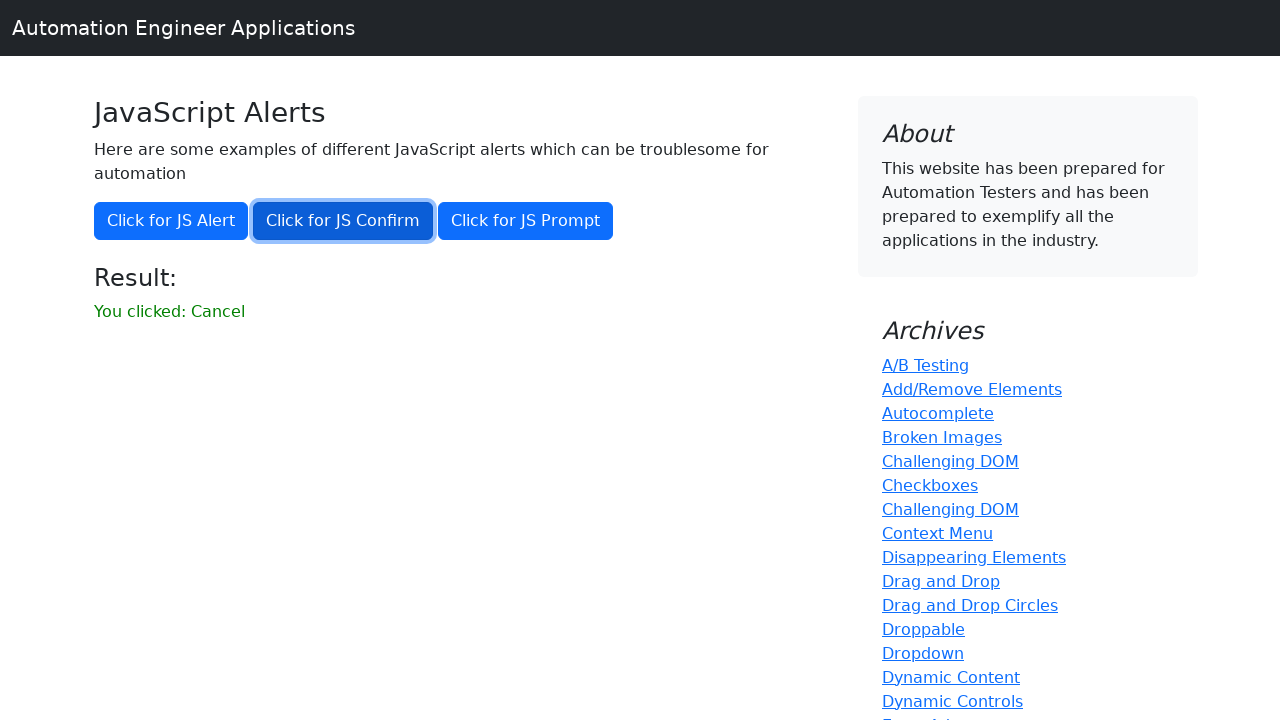

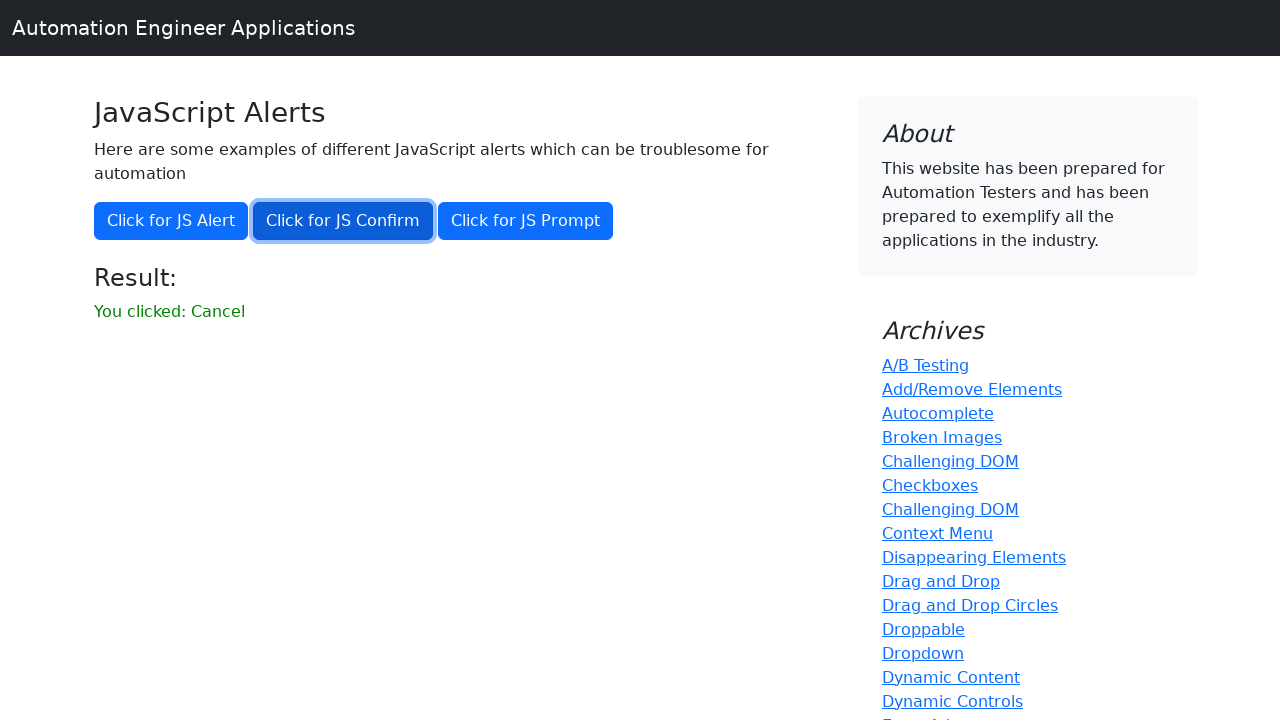